Tests mouse release action after performing click-and-hold and move operations during drag

Starting URL: https://crossbrowsertesting.github.io/drag-and-drop

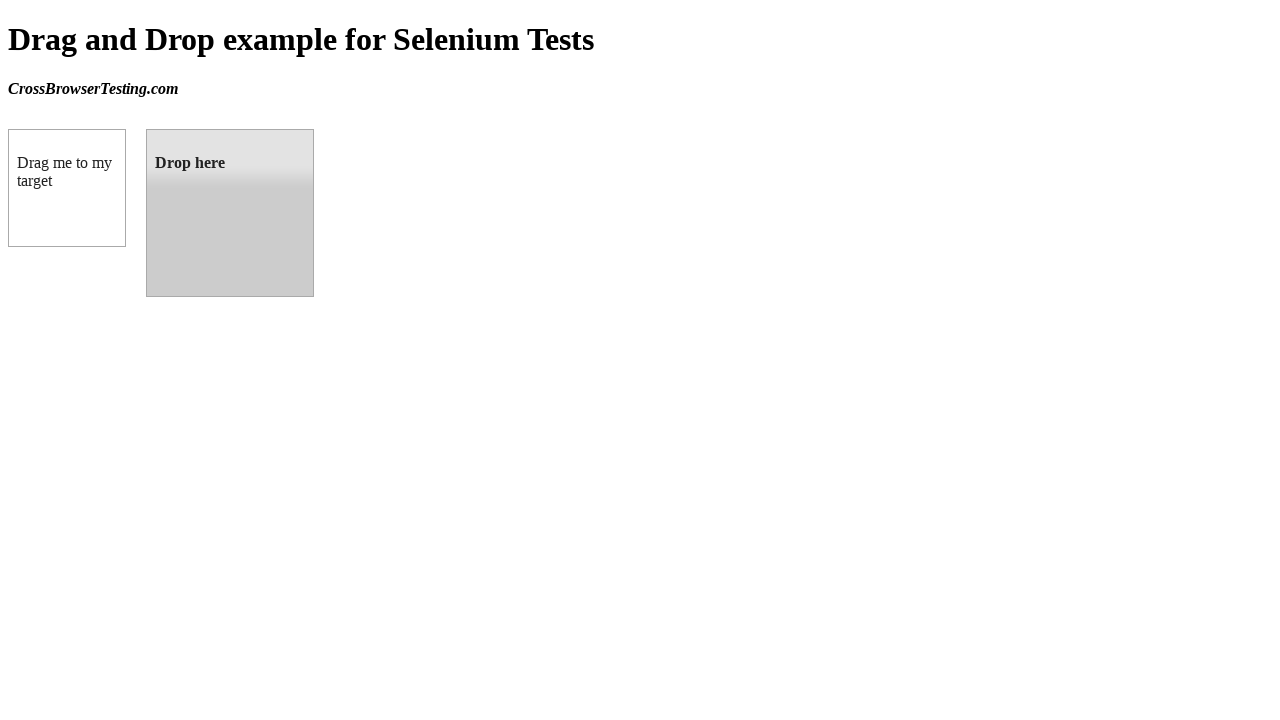

Located source element (draggable box)
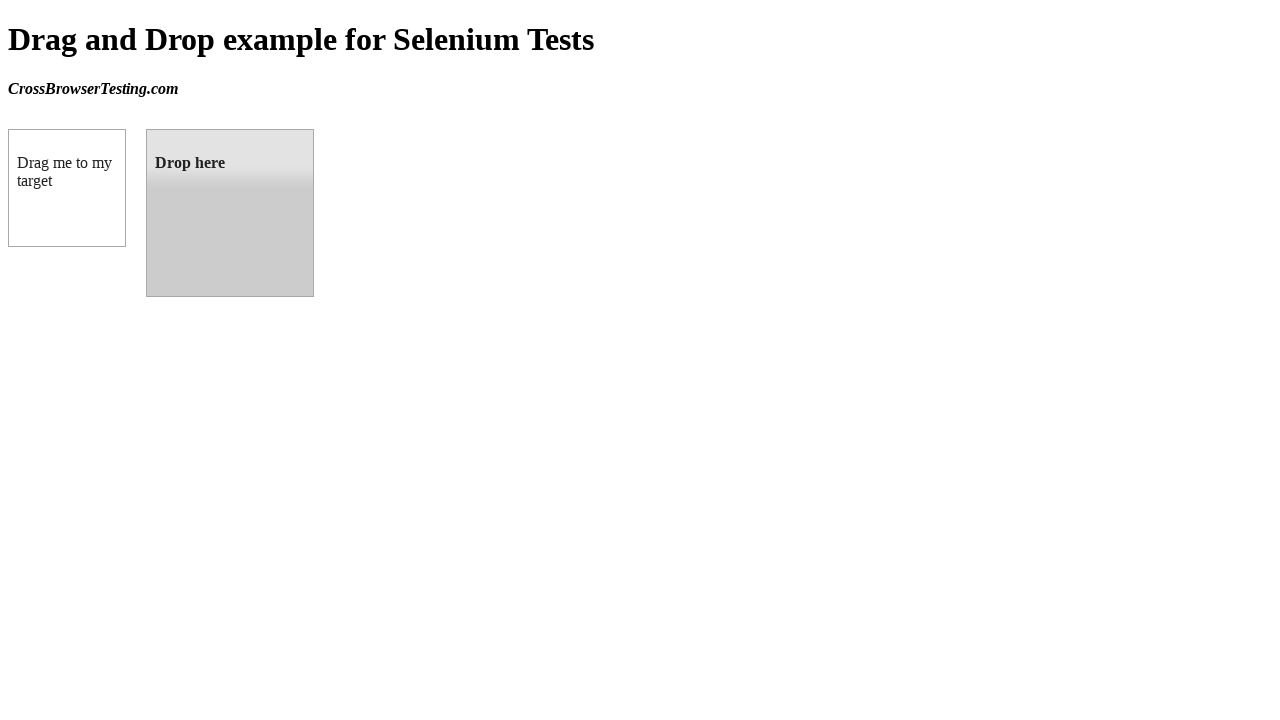

Located target element (droppable box)
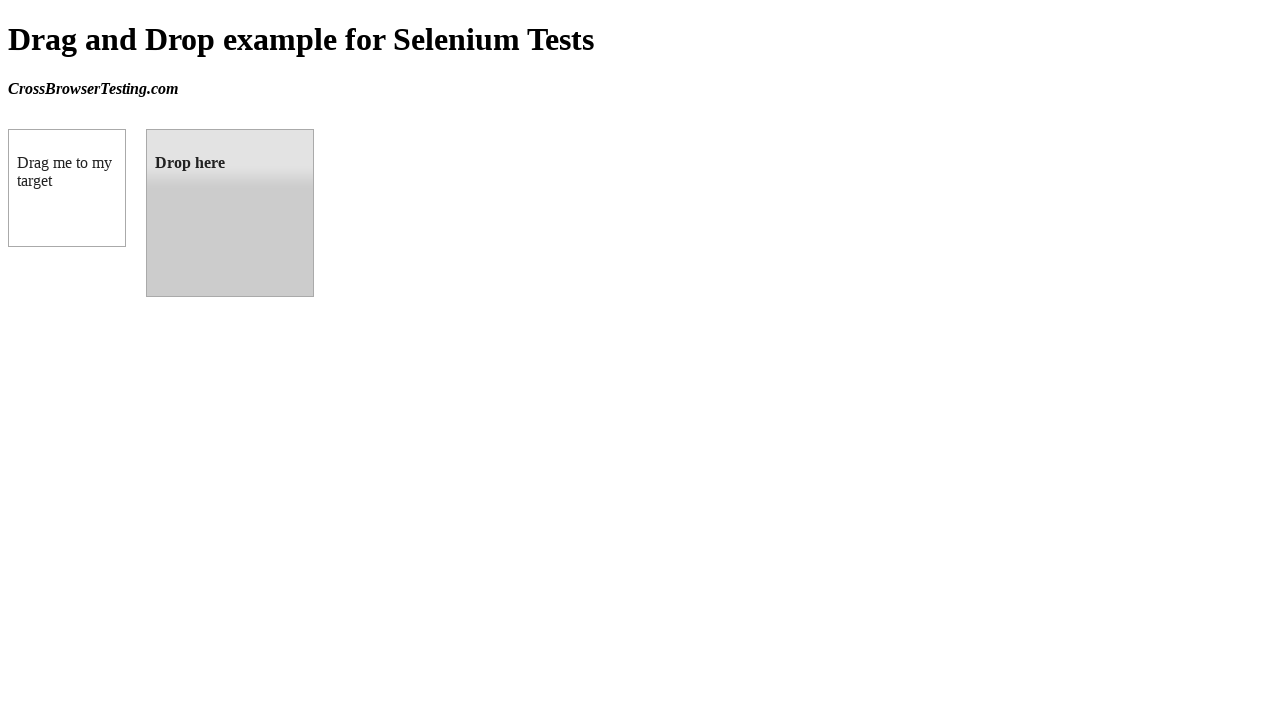

Retrieved bounding box of source element
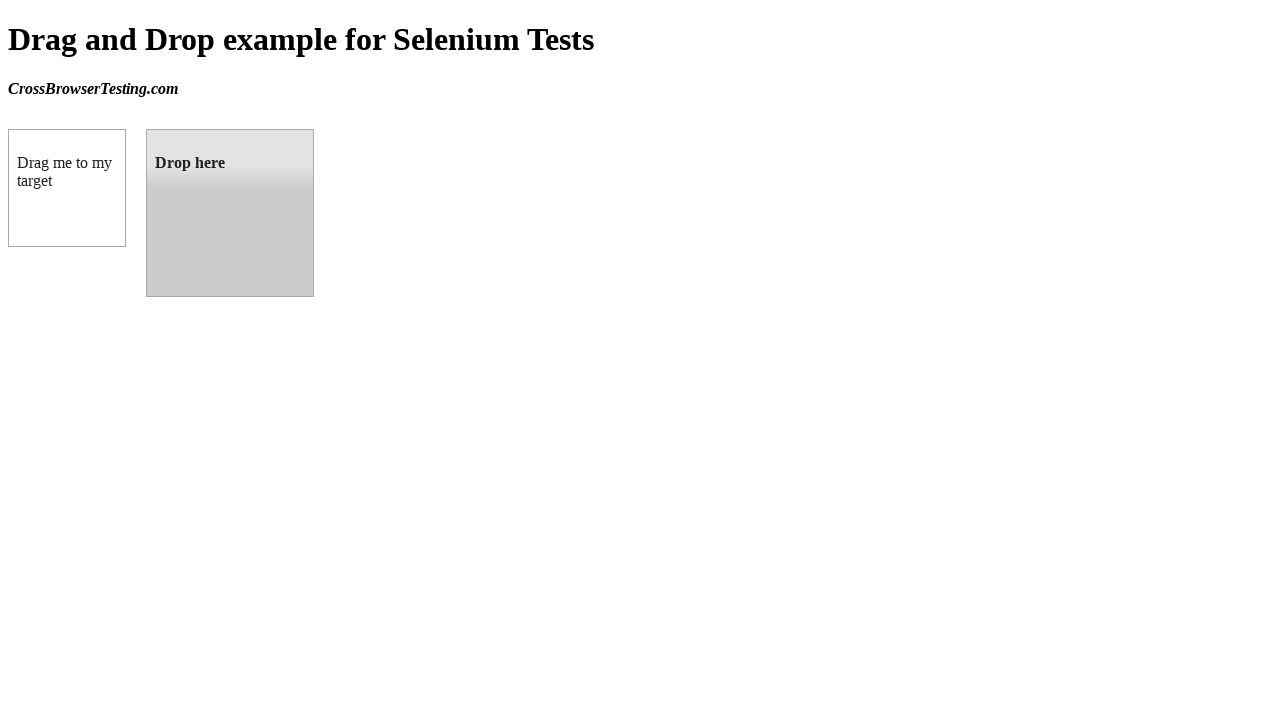

Retrieved bounding box of target element
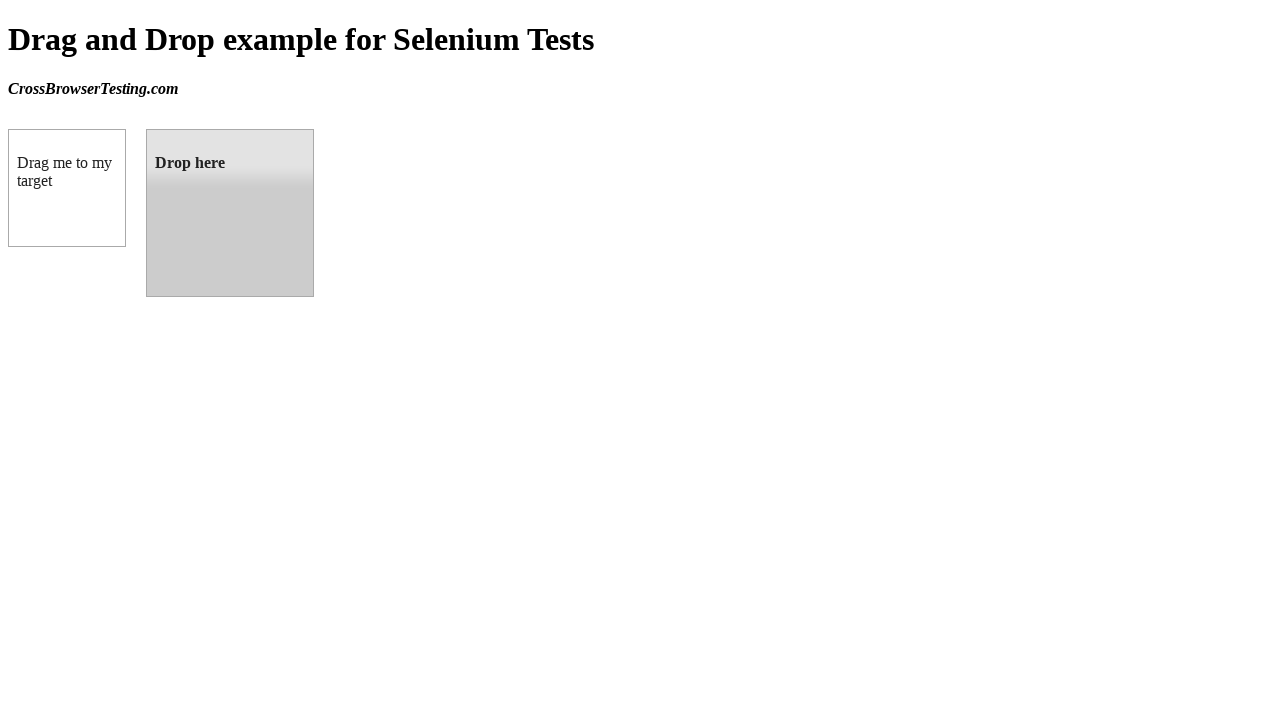

Moved mouse to center of source element at (67, 188)
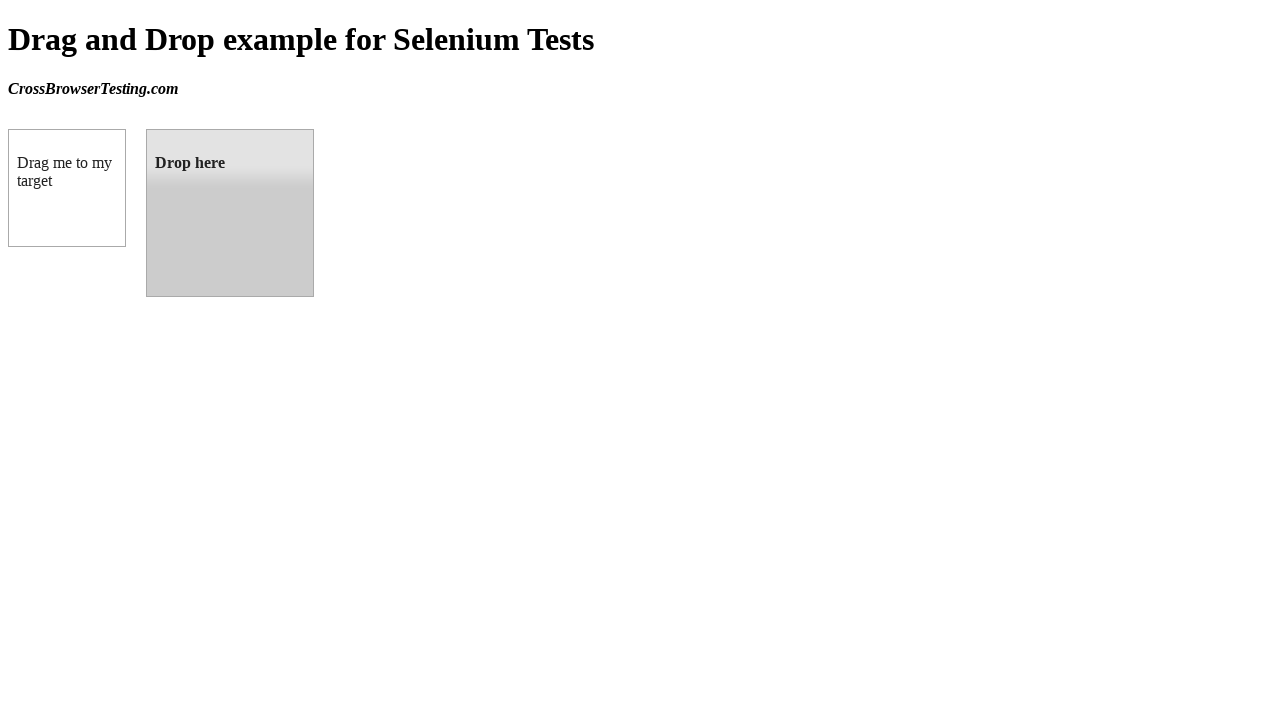

Performed mouse down (click and hold) on source element at (67, 188)
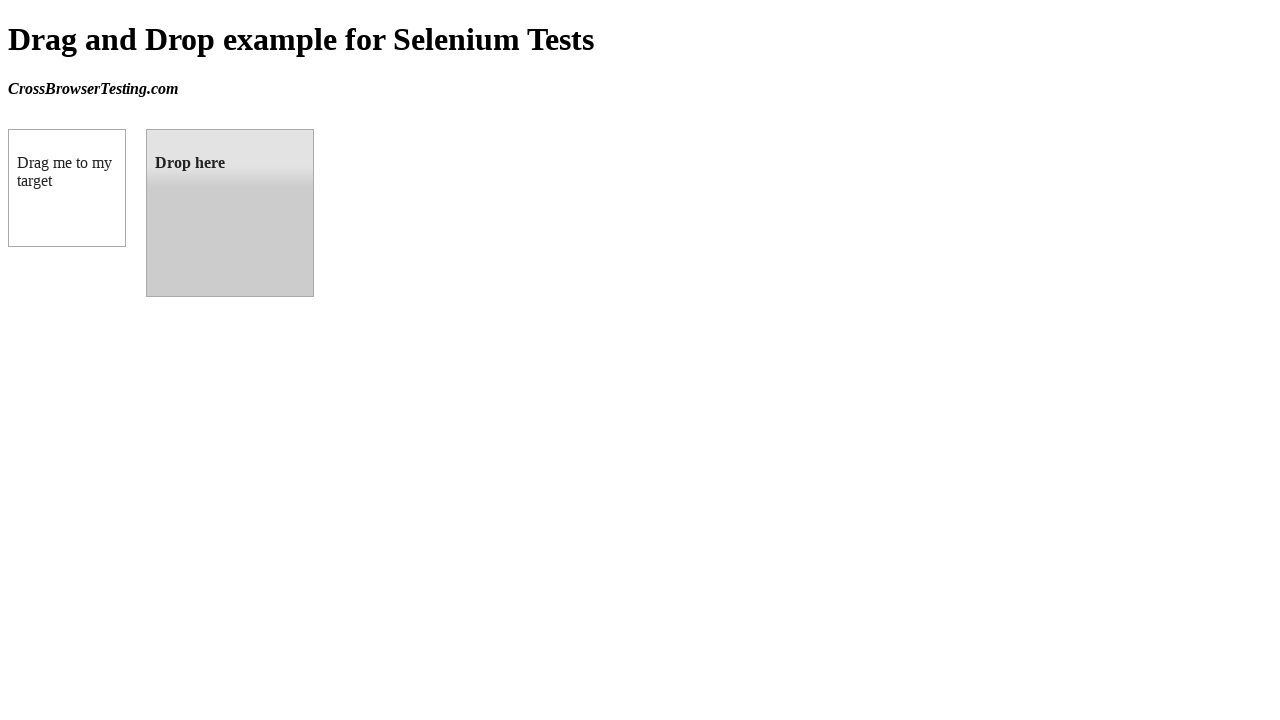

Moved mouse to center of target element while holding at (230, 213)
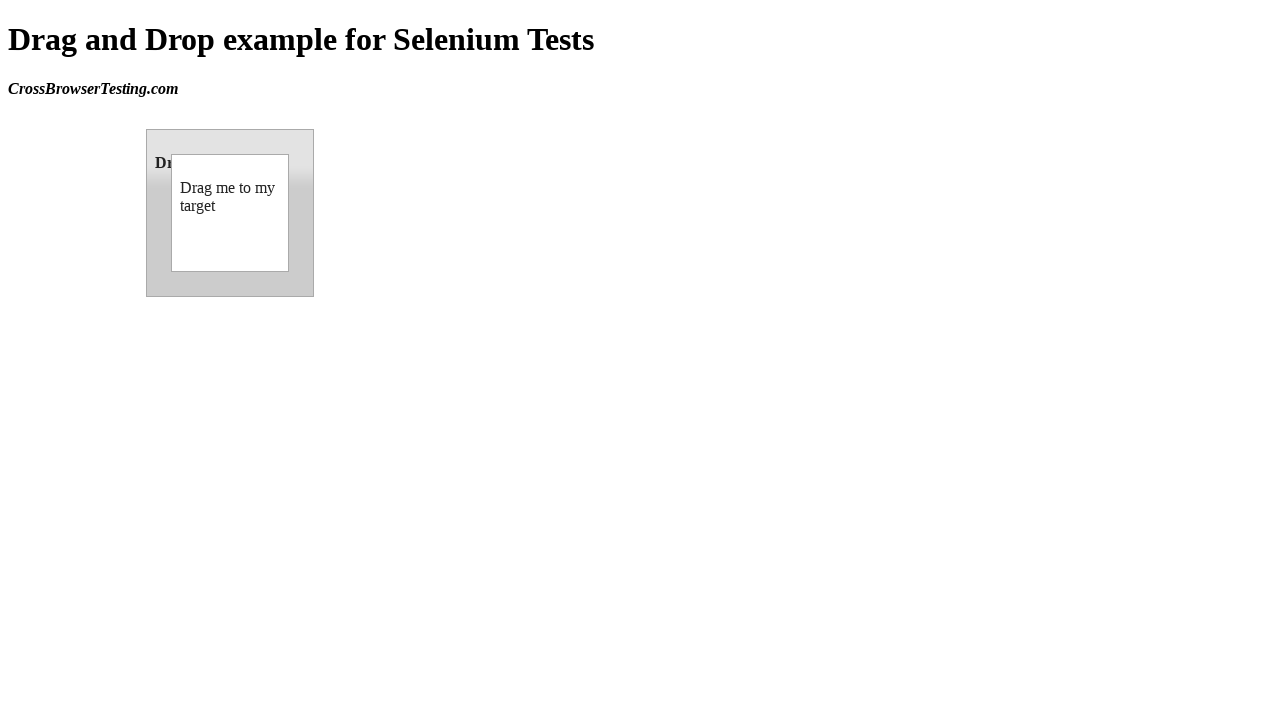

Performed mouse release to complete drag and drop at (230, 213)
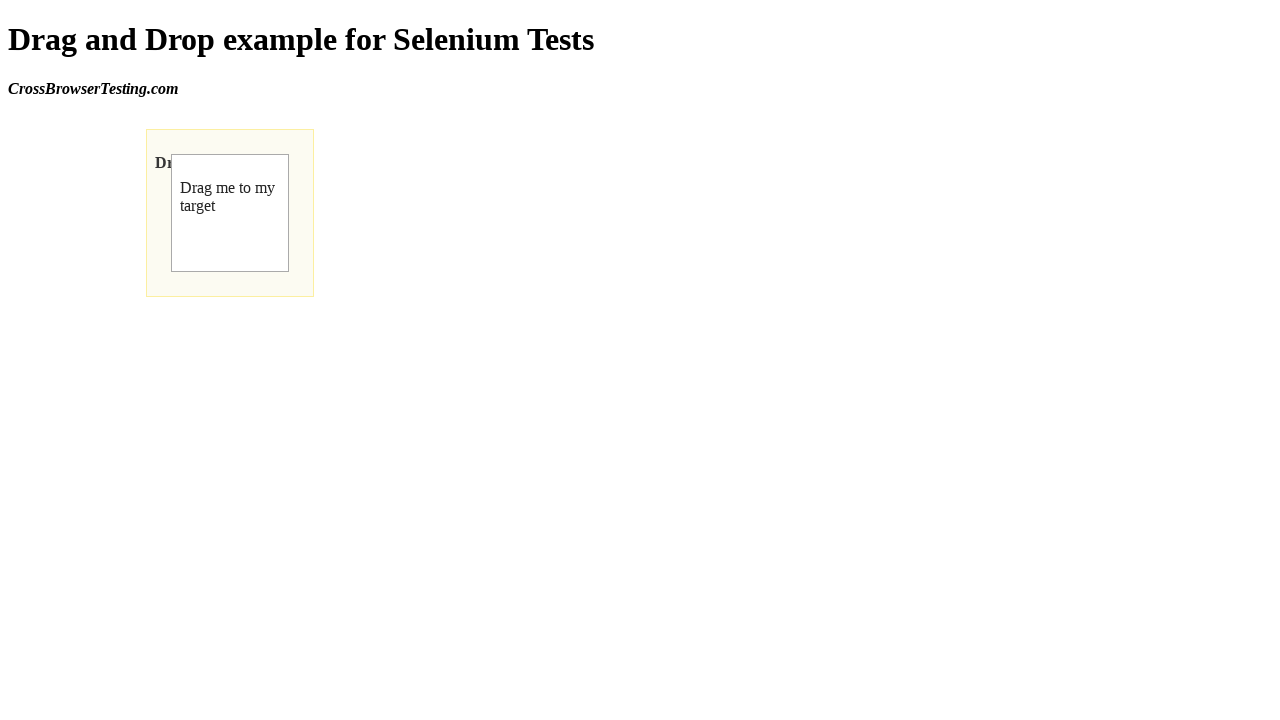

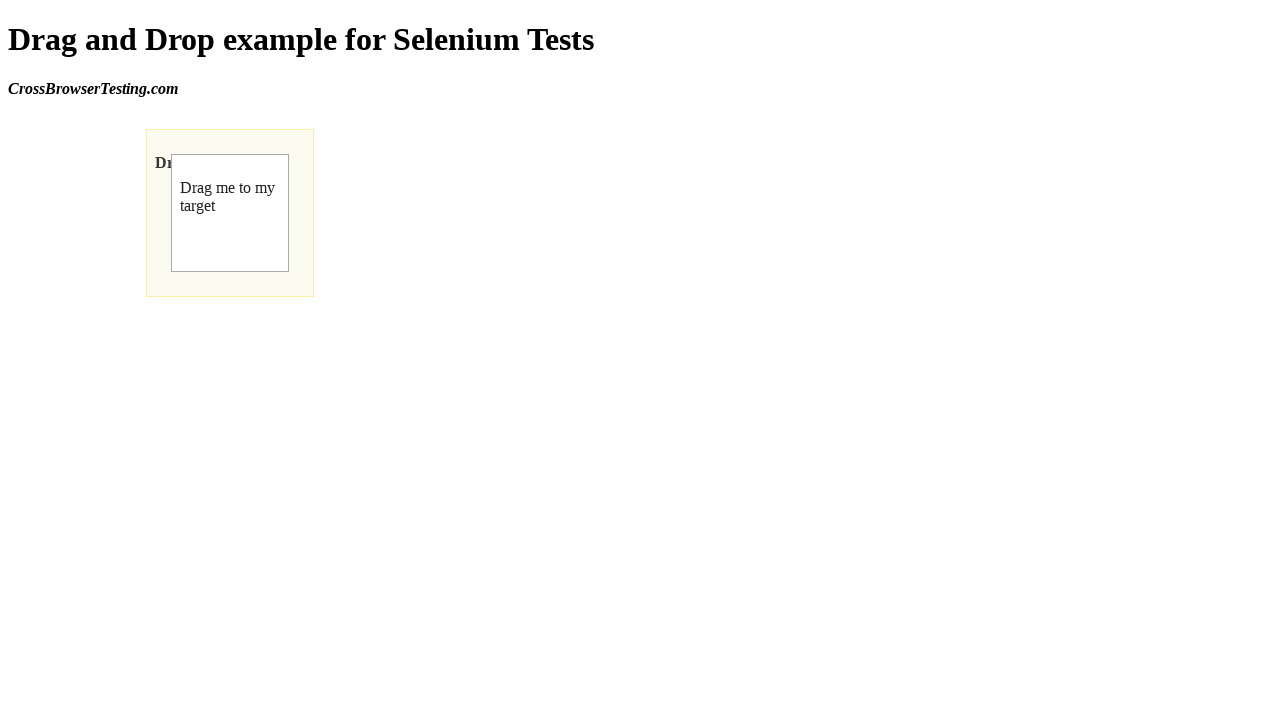